Navigates to NextBaseCRM login page and verifies that the "Log In" button has the expected text value by checking its attribute

Starting URL: https://login1.nextbasecrm.com/

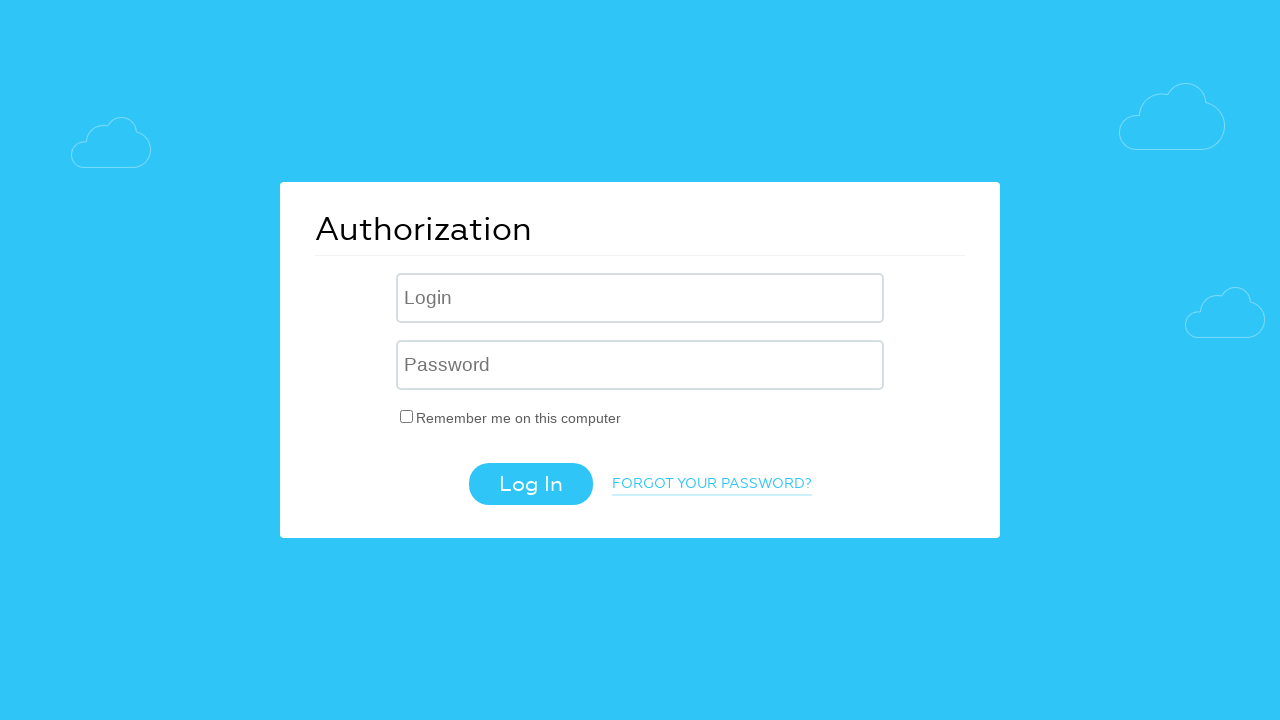

Navigated to NextBaseCRM login page
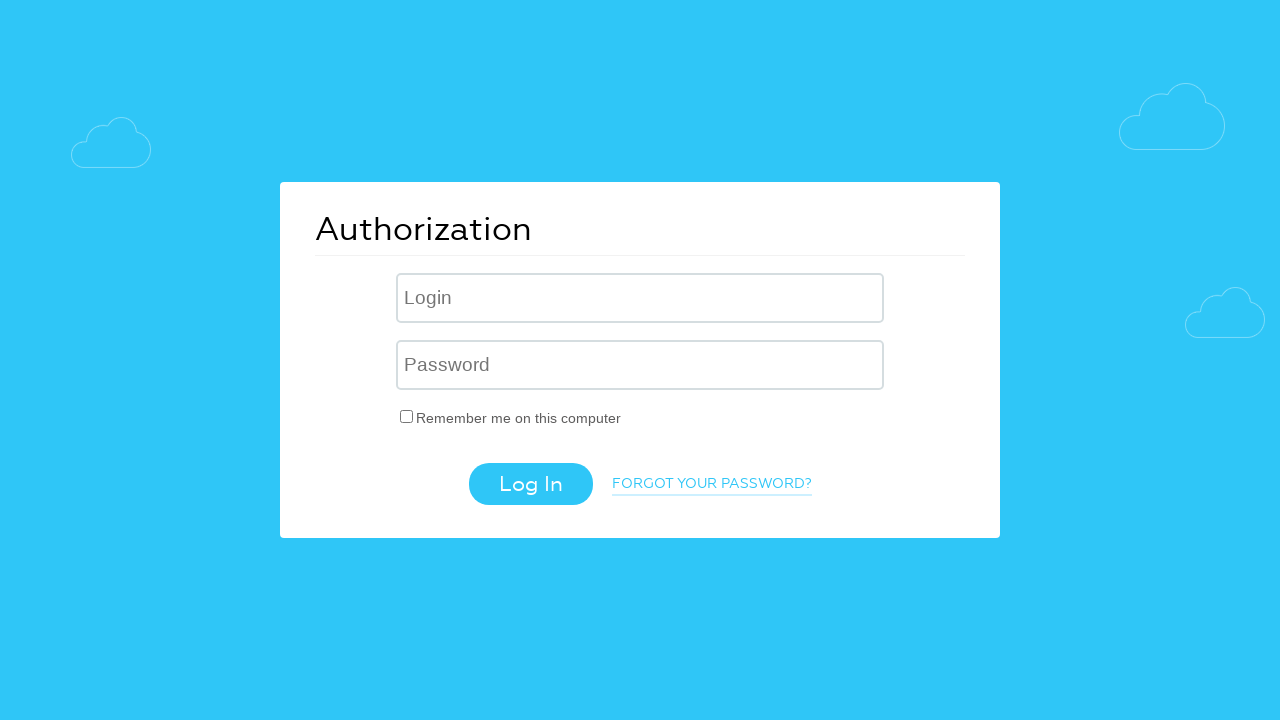

Log In button element loaded and became visible
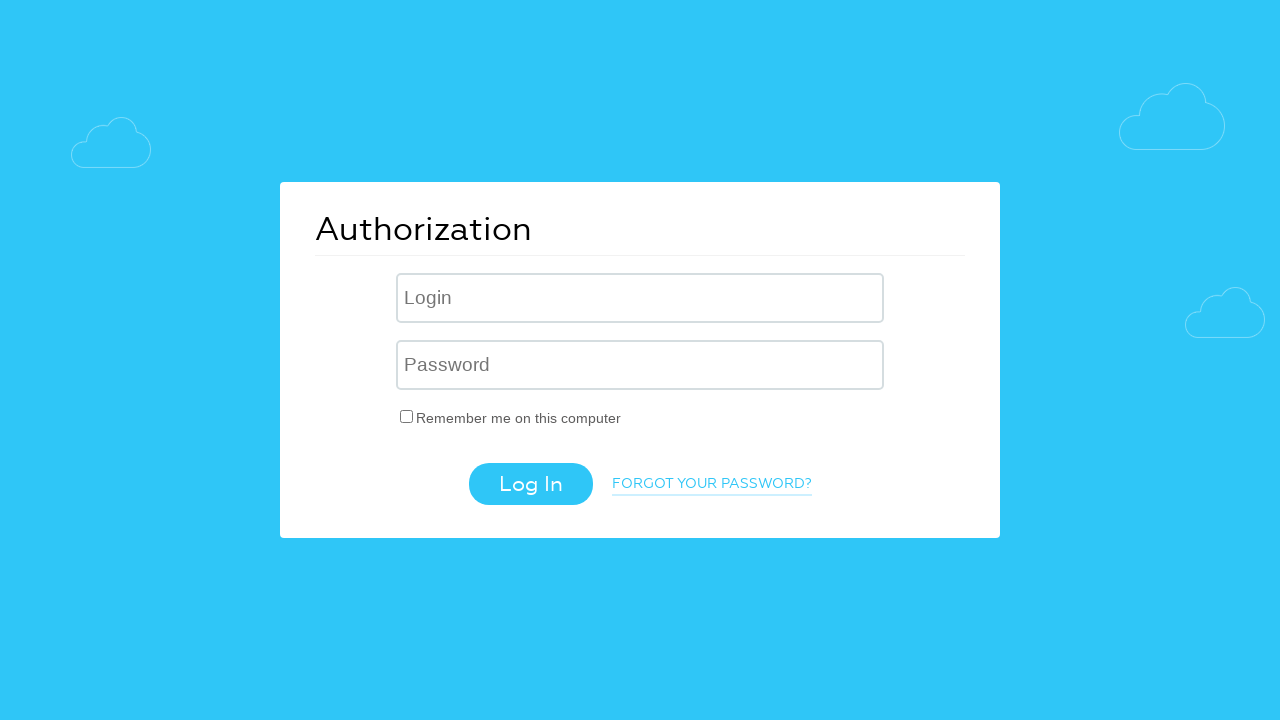

Retrieved 'value' attribute from Log In button
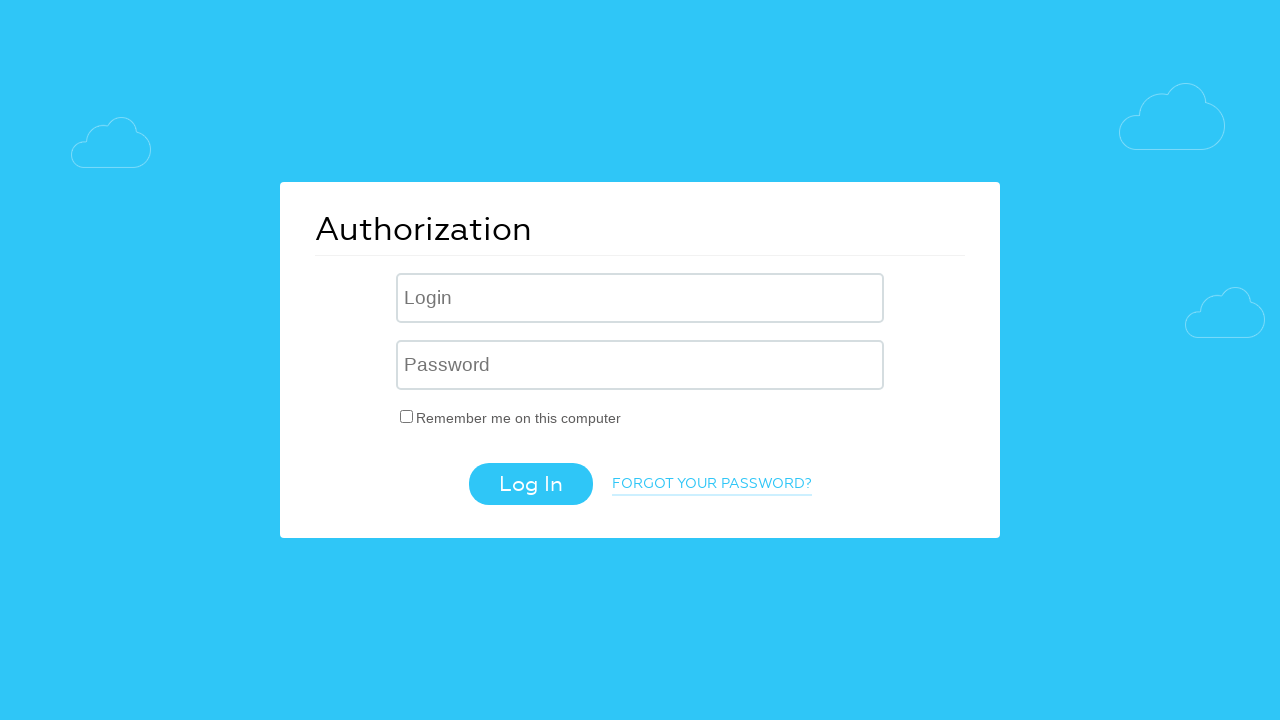

Verified Log In button has expected text value: 'Log In'
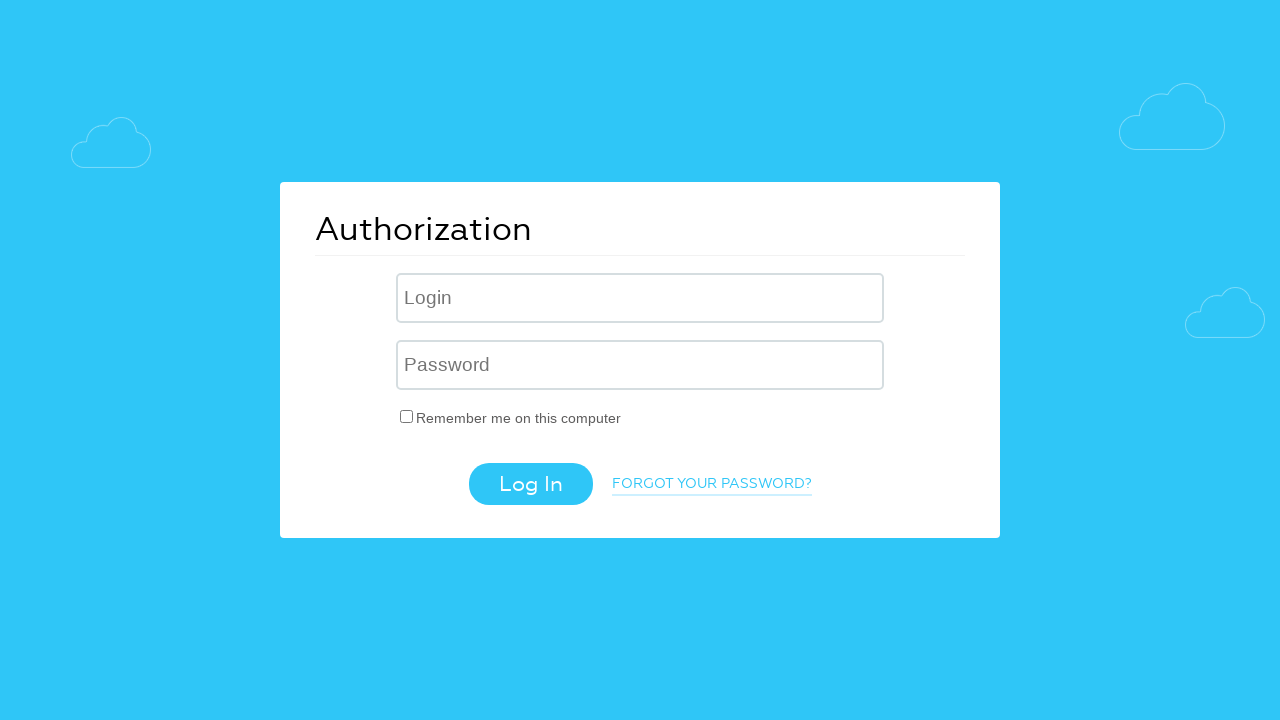

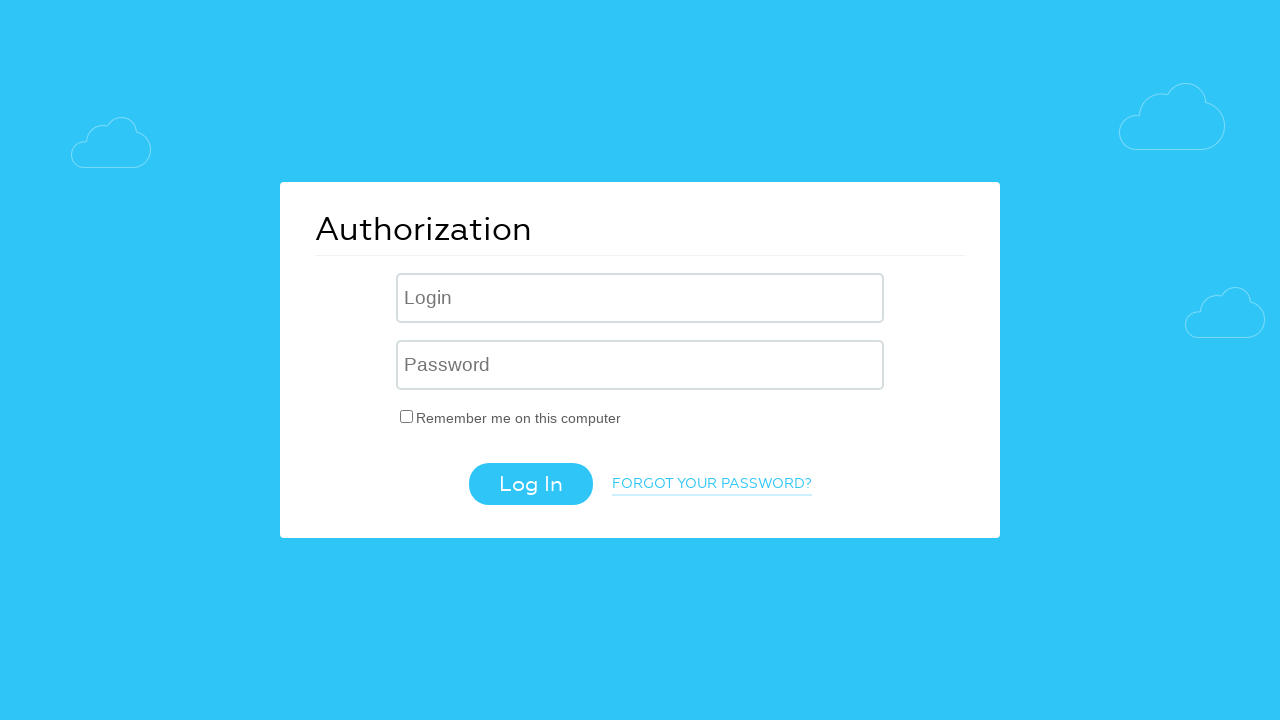